Tests dynamic controls functionality by clicking Enable/Disable buttons and verifying the textbox state changes and corresponding messages appear

Starting URL: https://the-internet.herokuapp.com/dynamic_controls

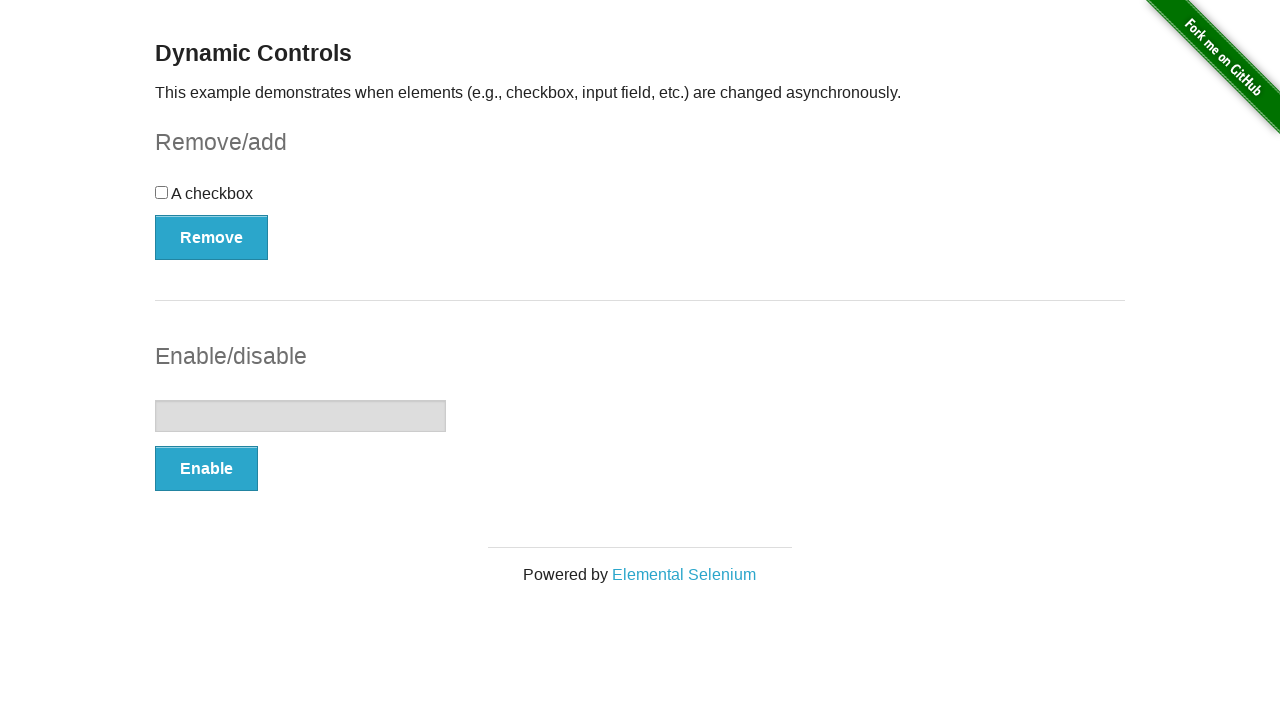

Clicked the Enable button at (206, 469) on xpath=//button[.='Enable']
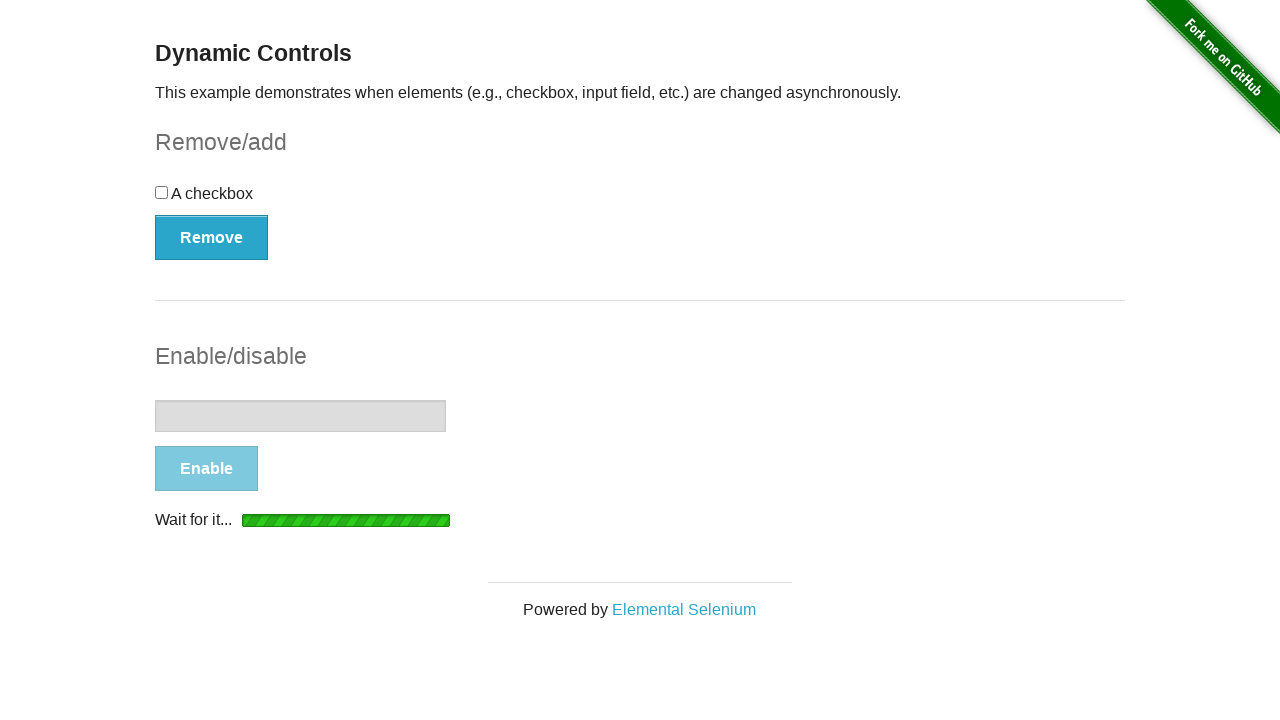

Waited for message element to appear
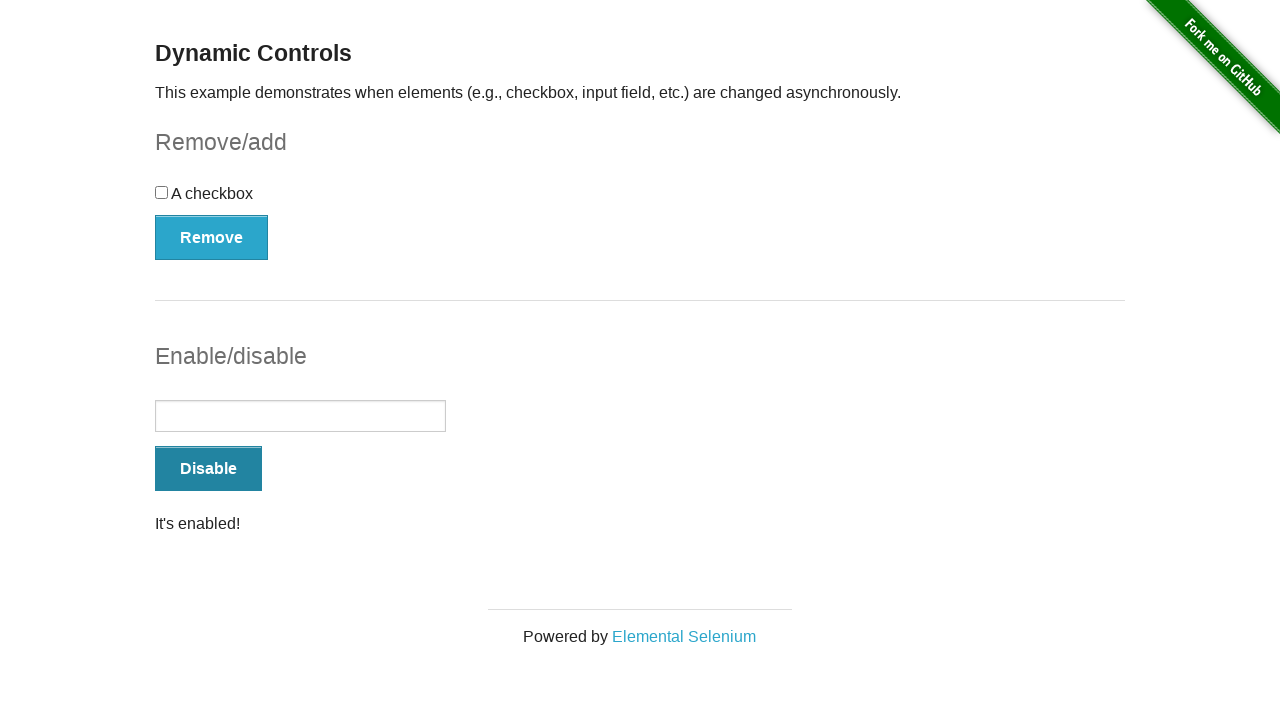

Located the message element
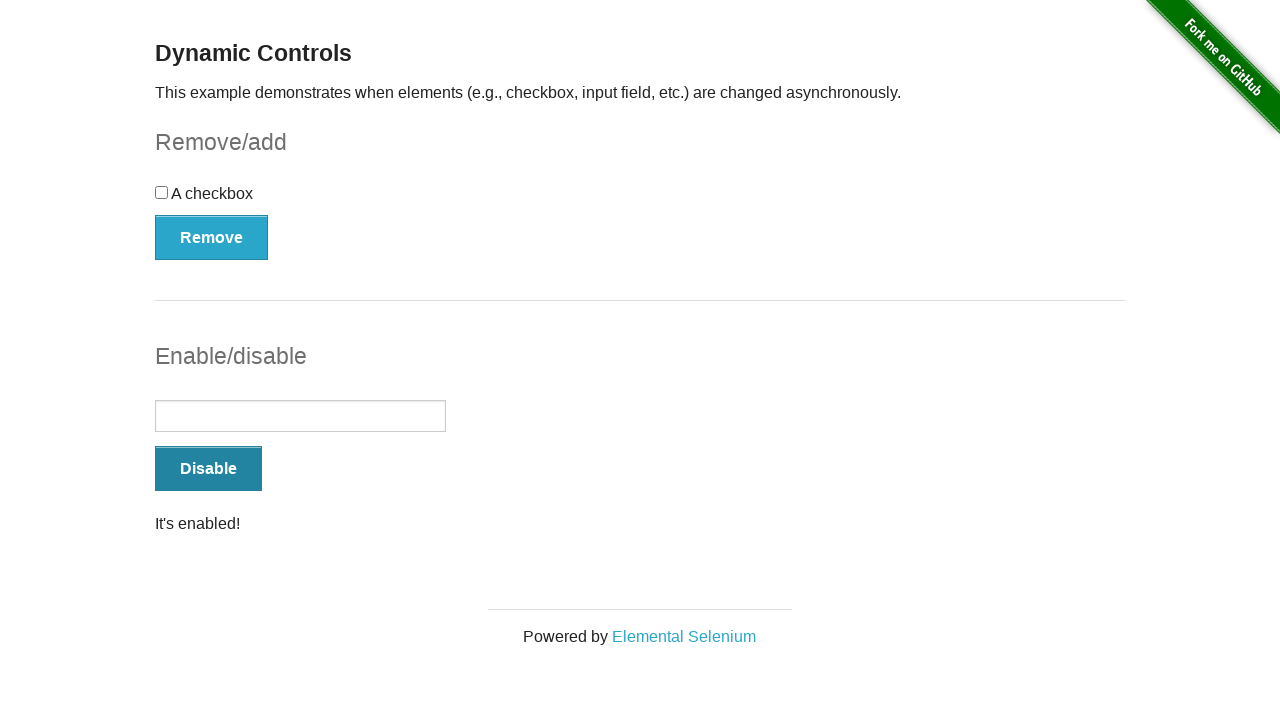

Verified message shows "It's enabled!"
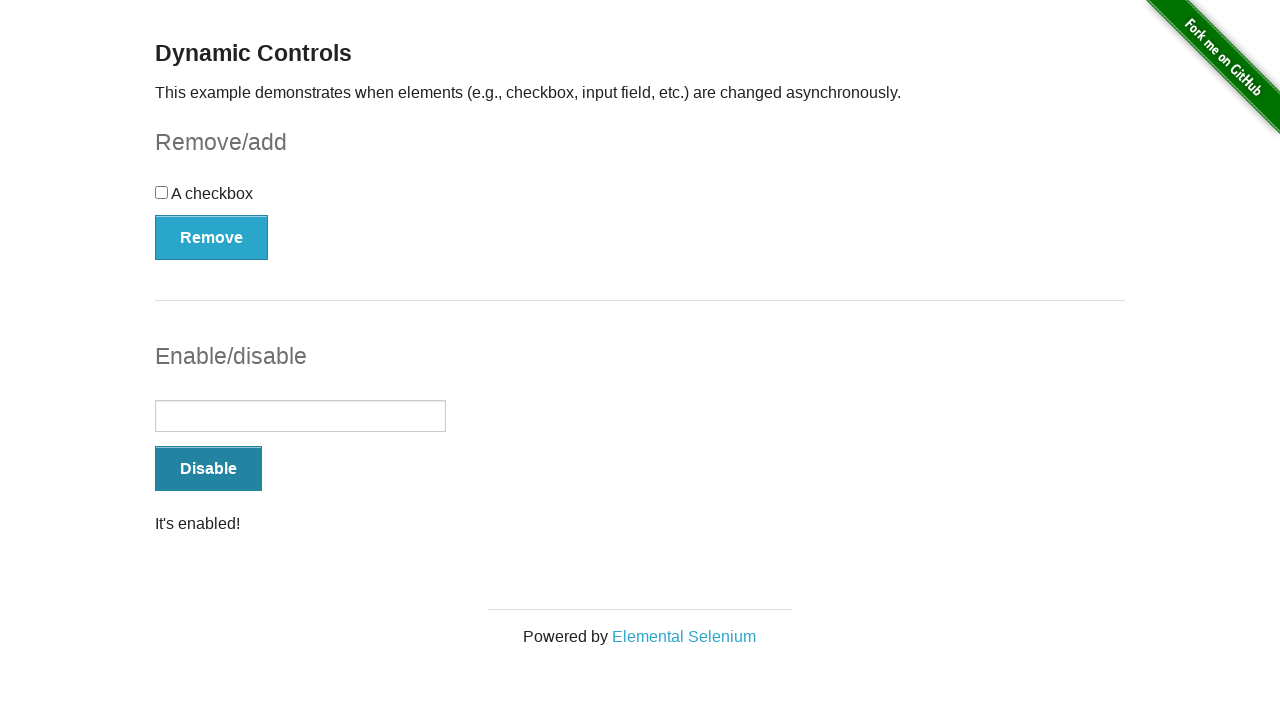

Located the textbox element
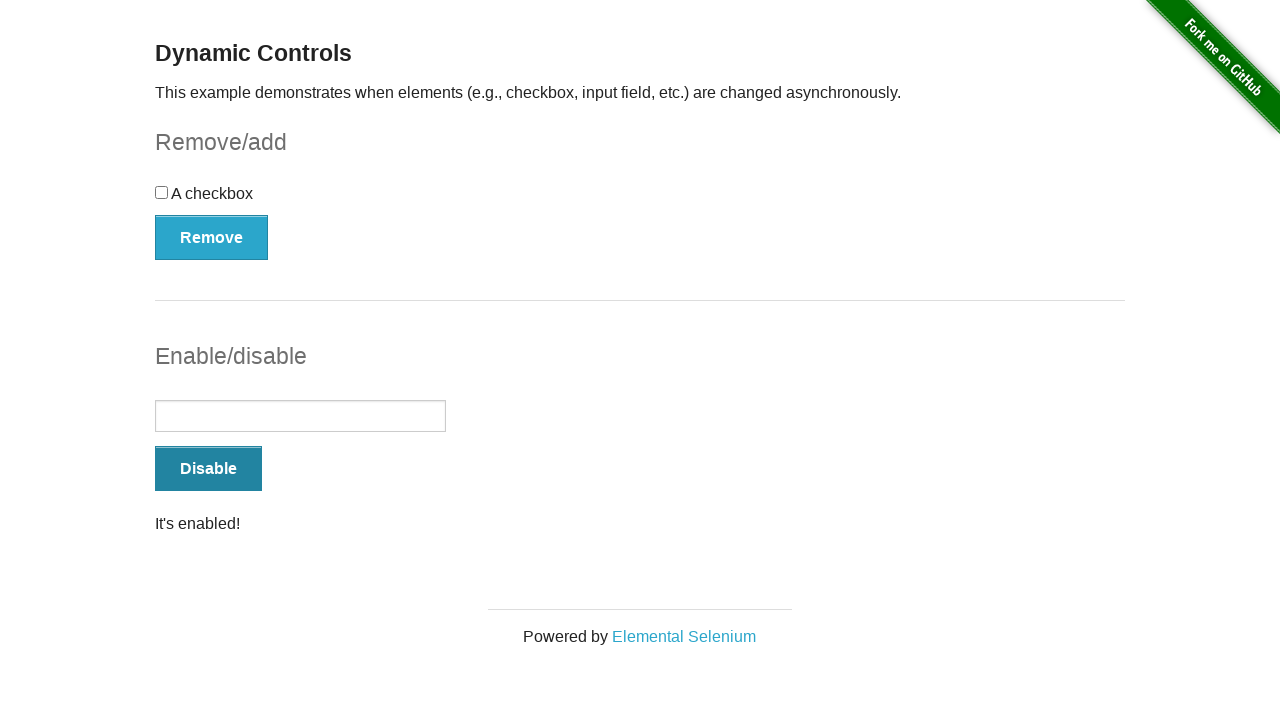

Verified textbox is enabled
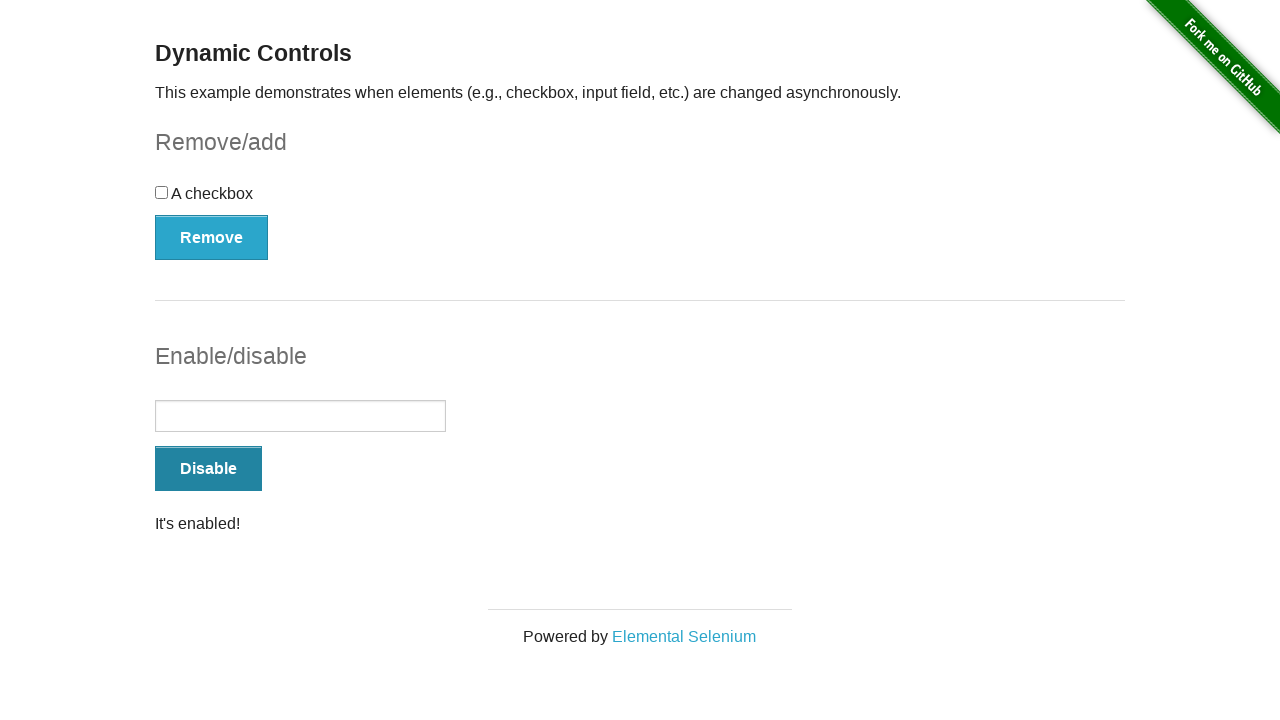

Clicked the Disable button at (208, 469) on xpath=//button[.='Disable']
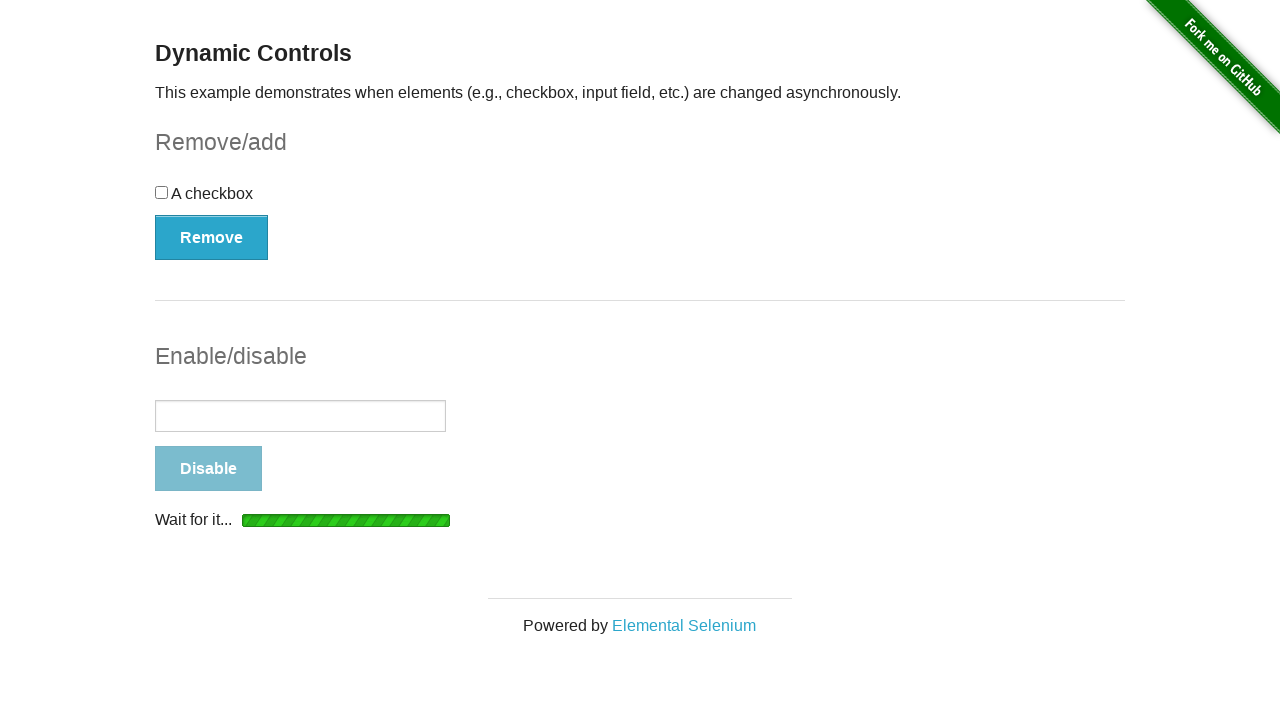

Waited for message element to update
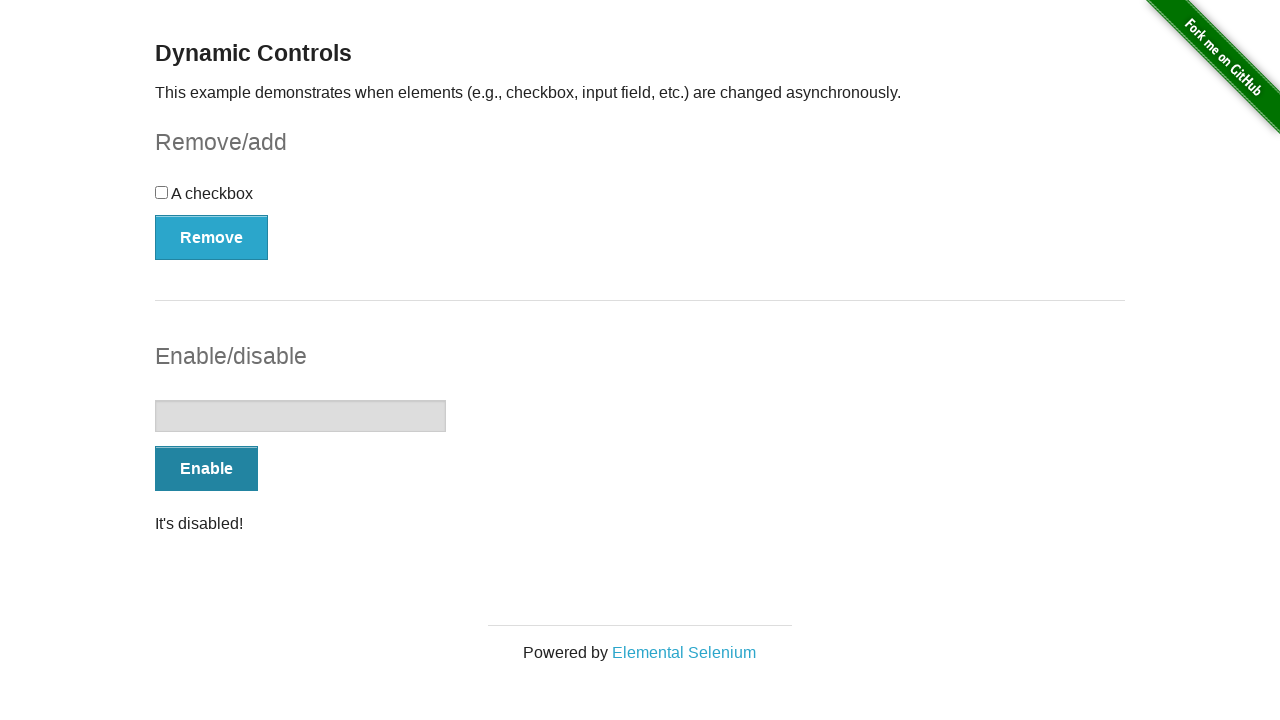

Located the message element again
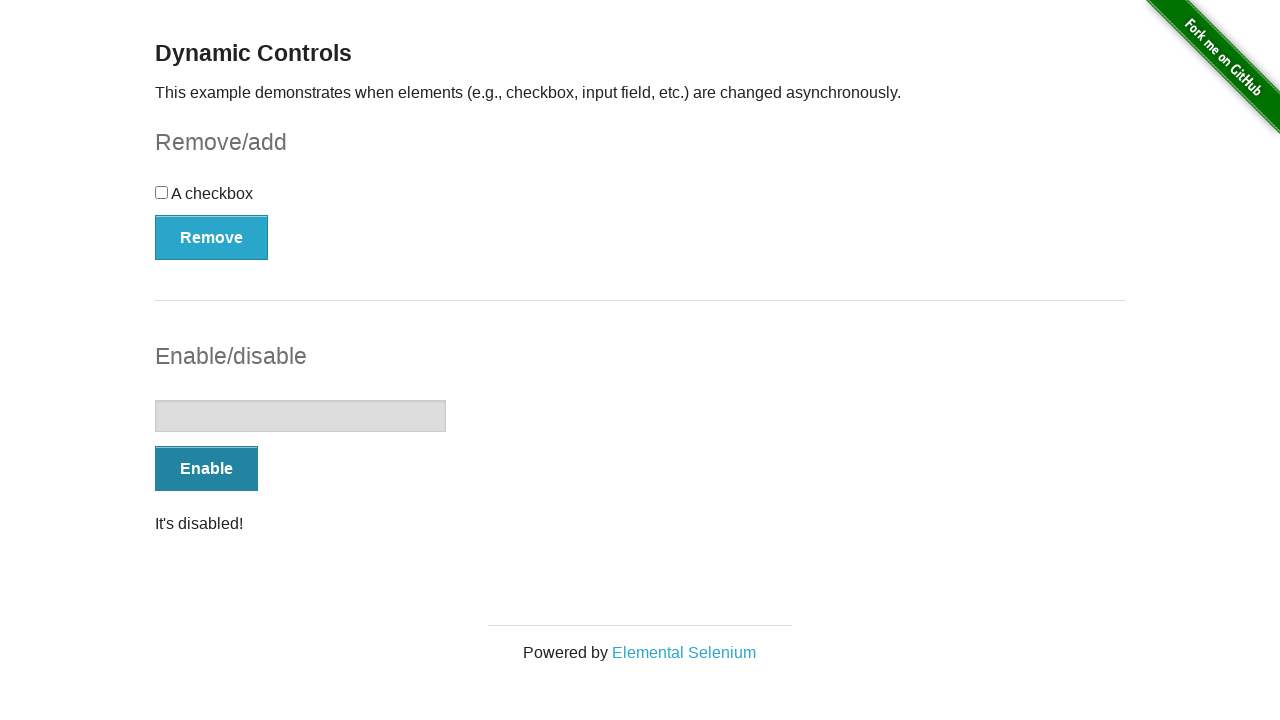

Verified message shows "It's disabled!"
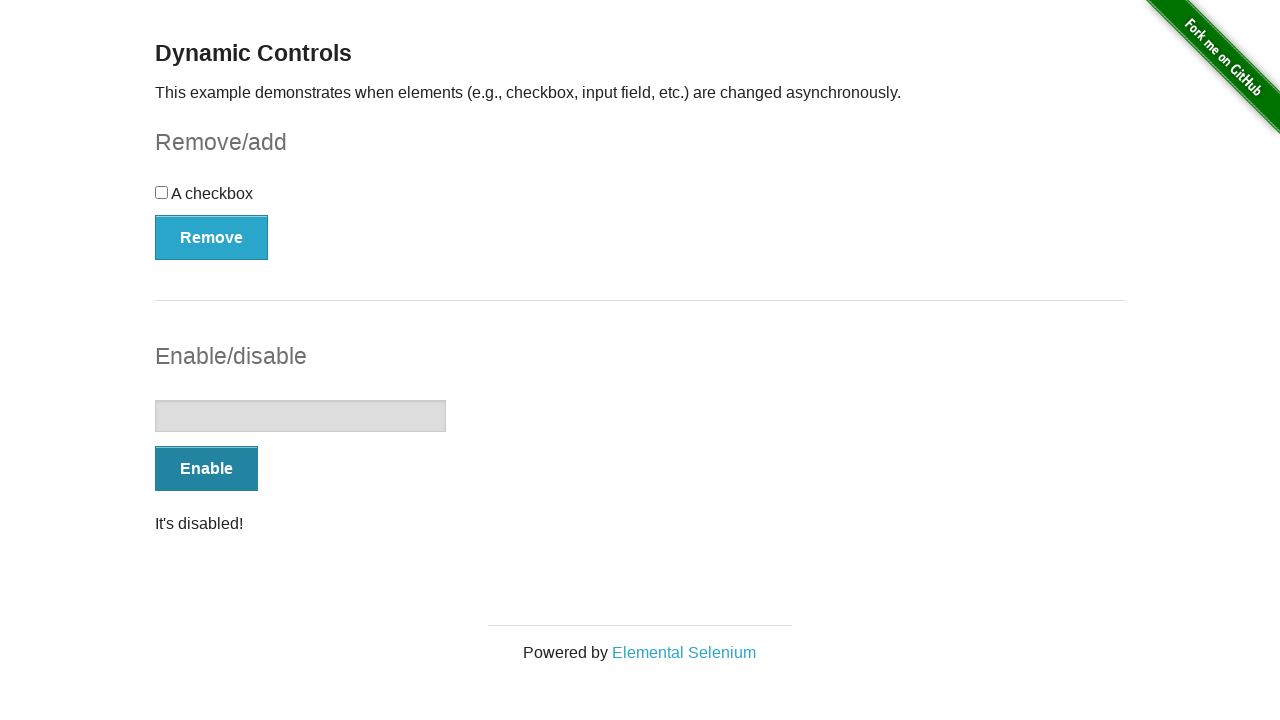

Verified textbox is disabled
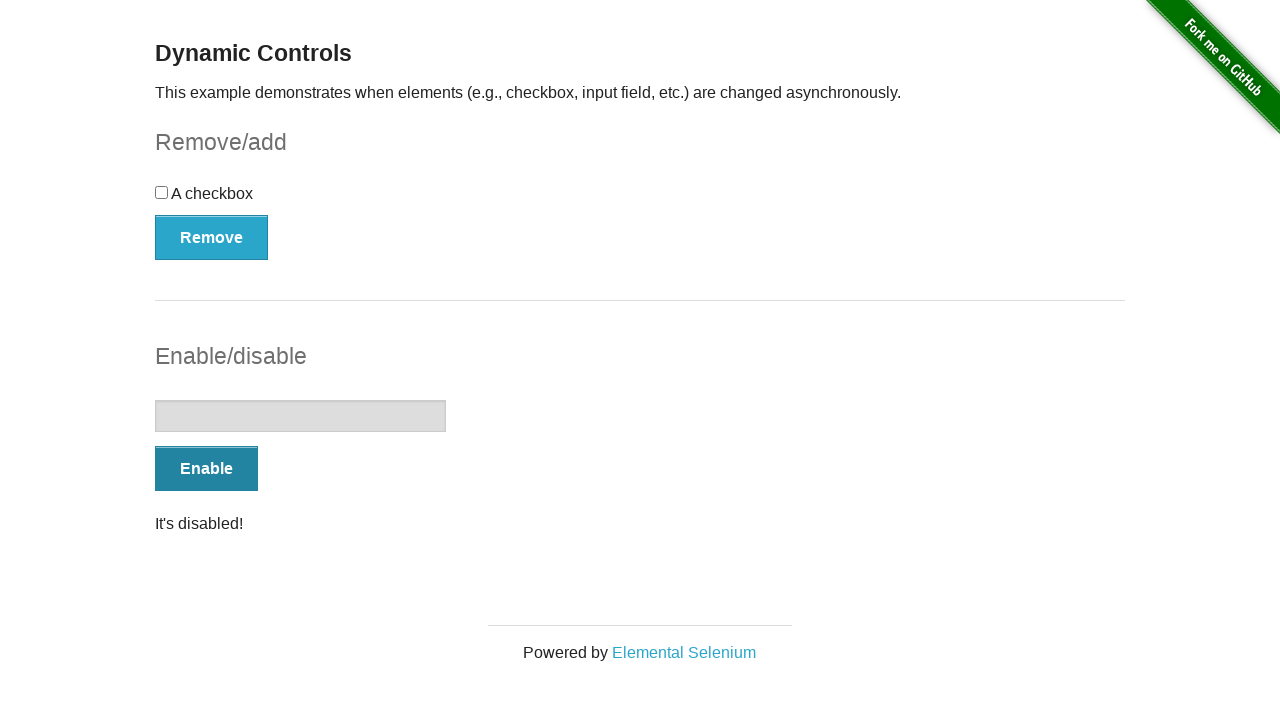

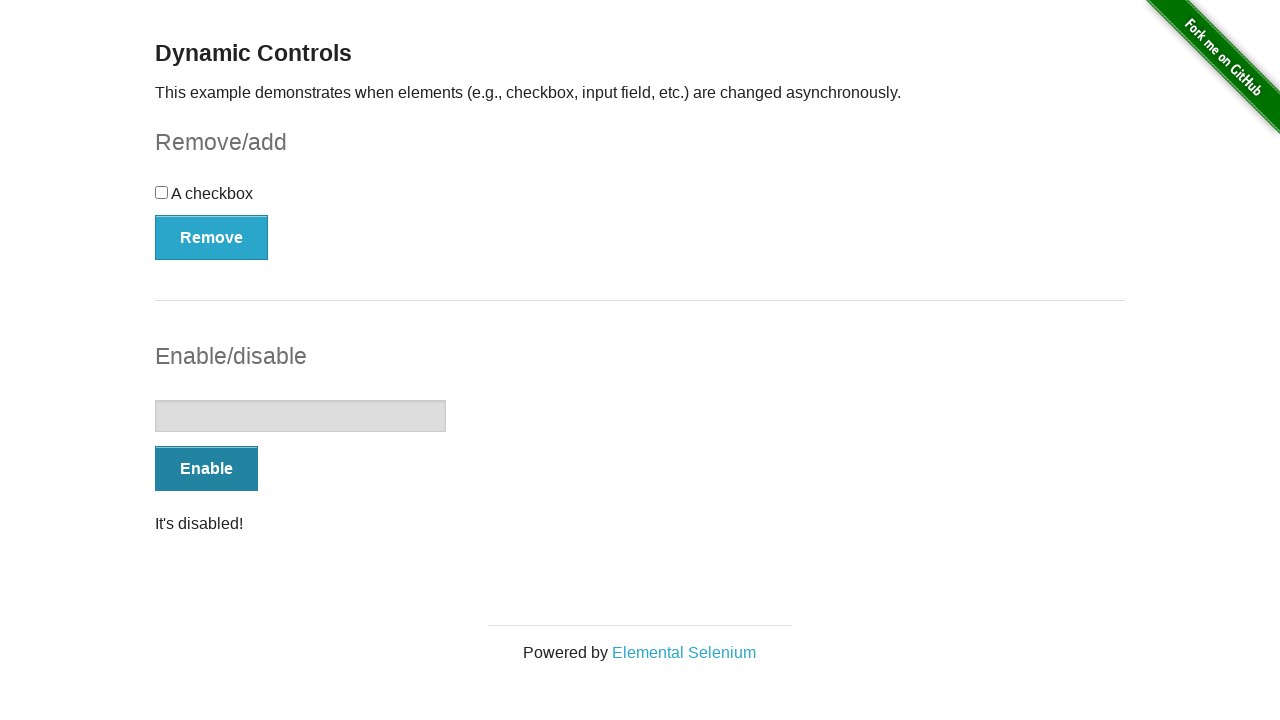